Tests dropdown selection by selecting Option 1 and Option 2 from the dropdown menu

Starting URL: https://the-internet.herokuapp.com/

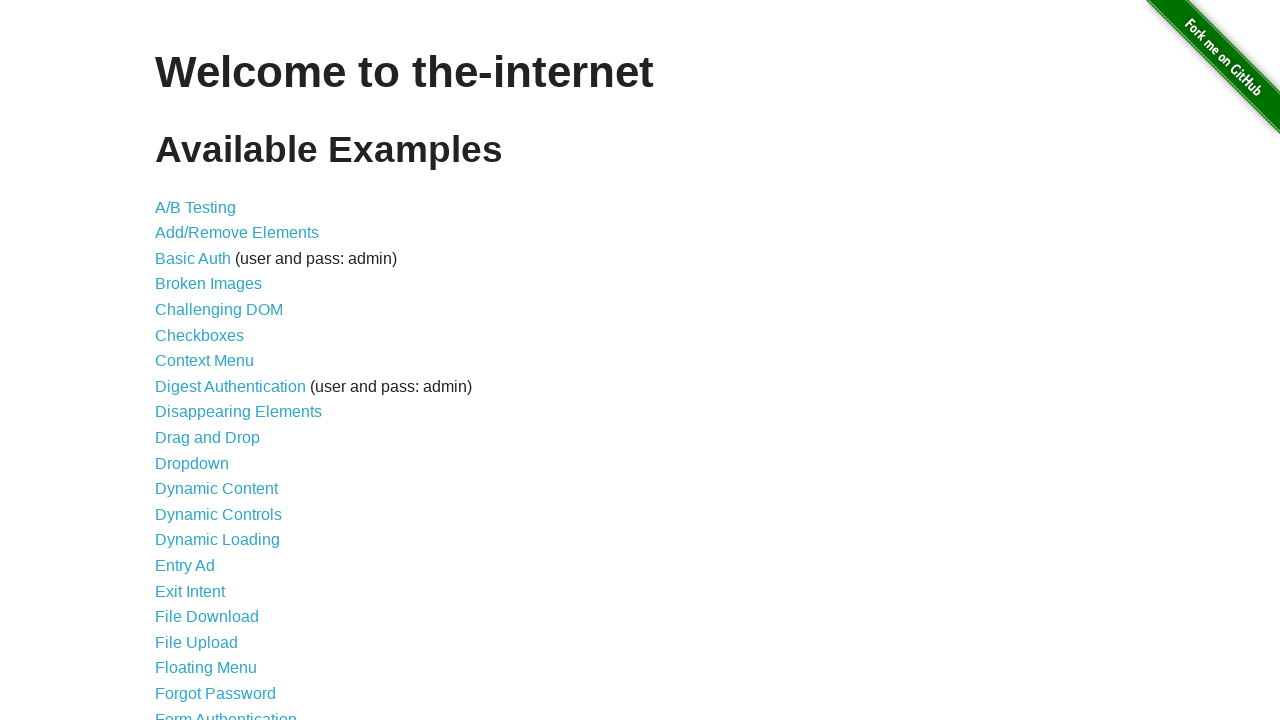

Clicked on Dropdown link at (192, 463) on text=Dropdown
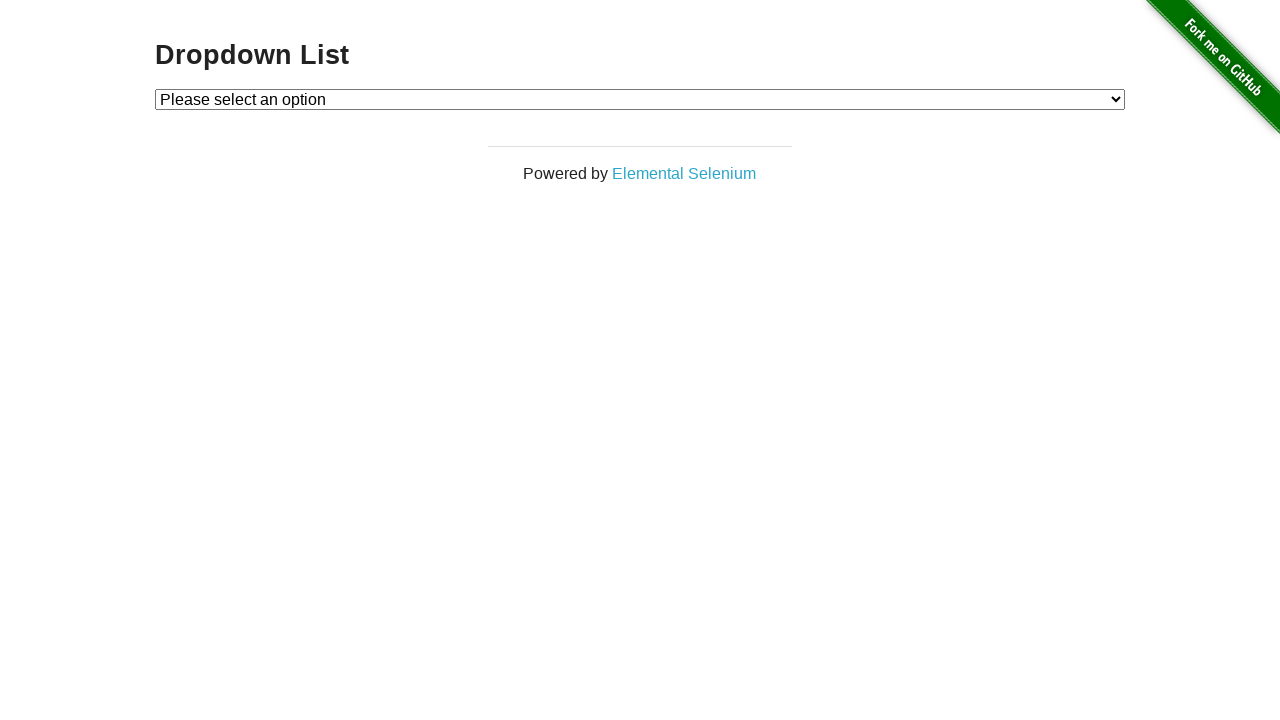

Dropdown menu loaded
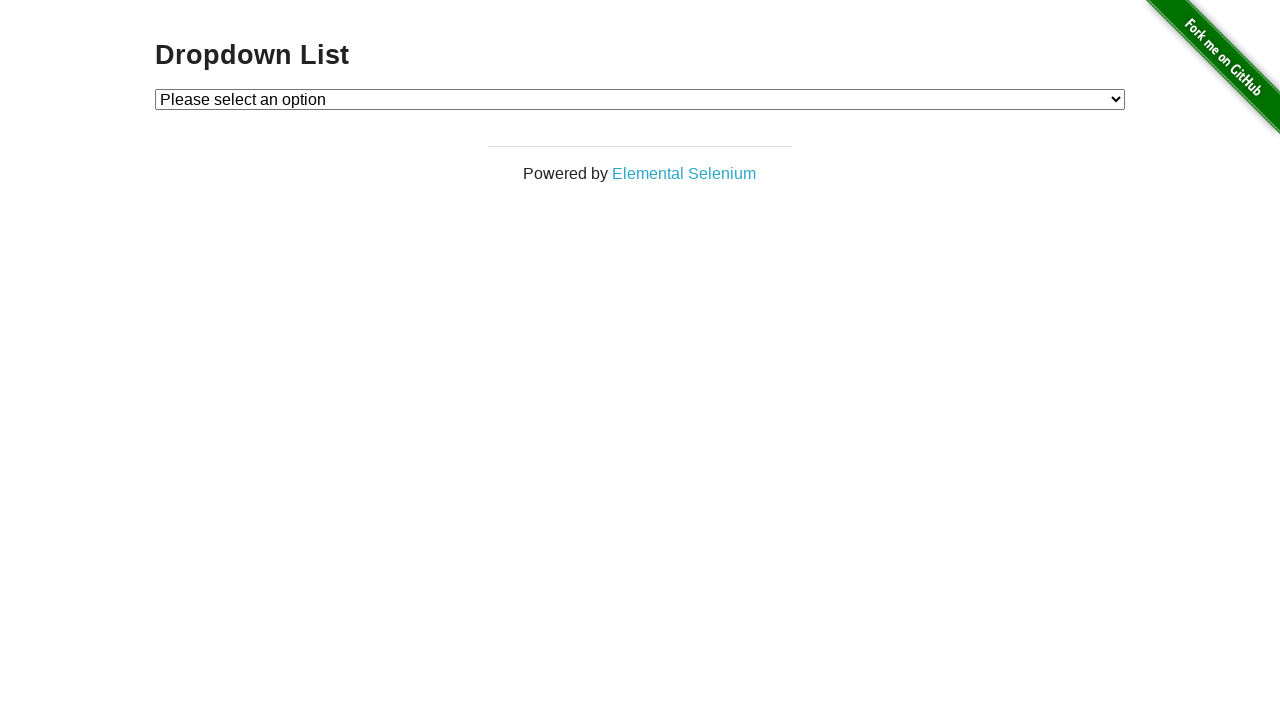

Selected Option 1 from dropdown on #dropdown
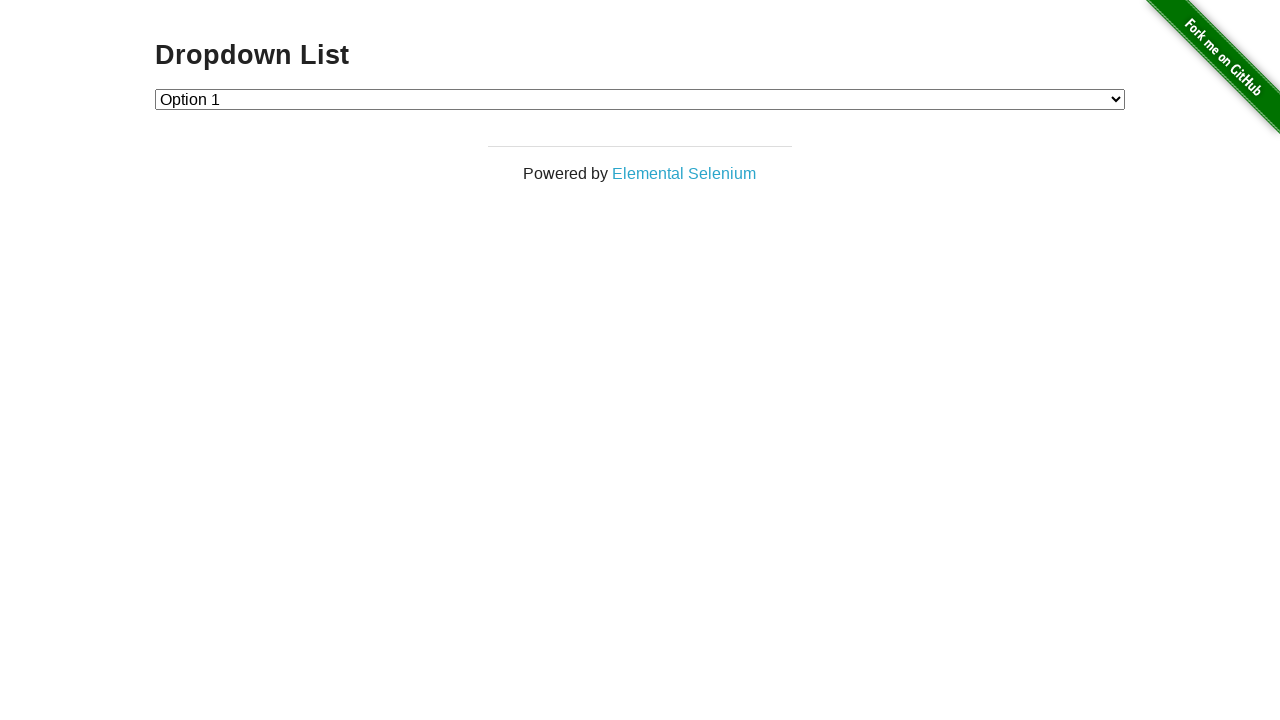

Selected Option 2 from dropdown on #dropdown
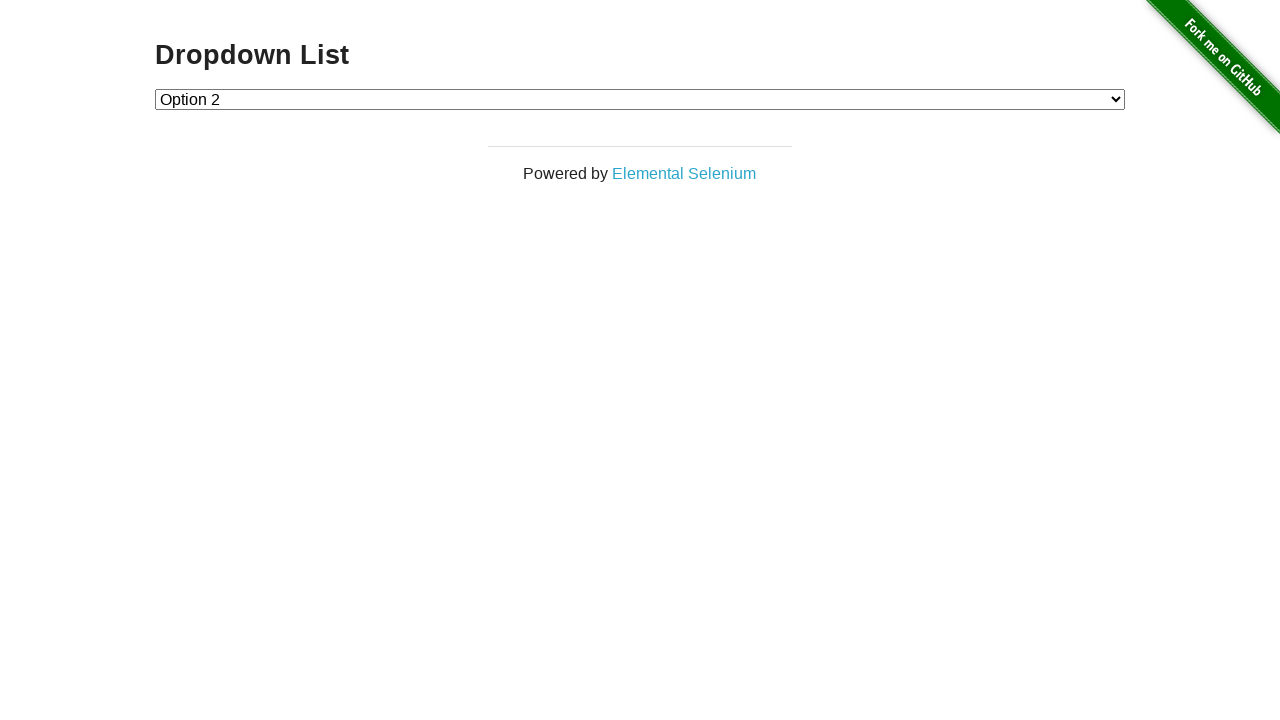

Navigated back from dropdown page
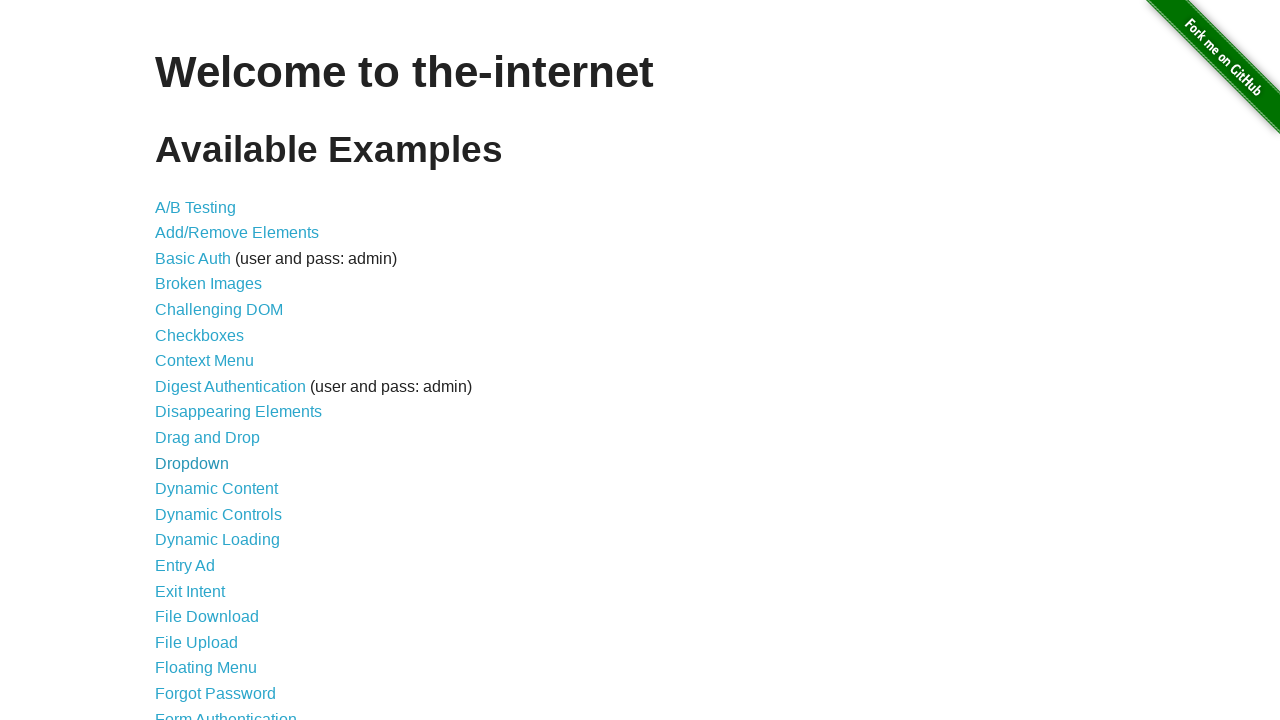

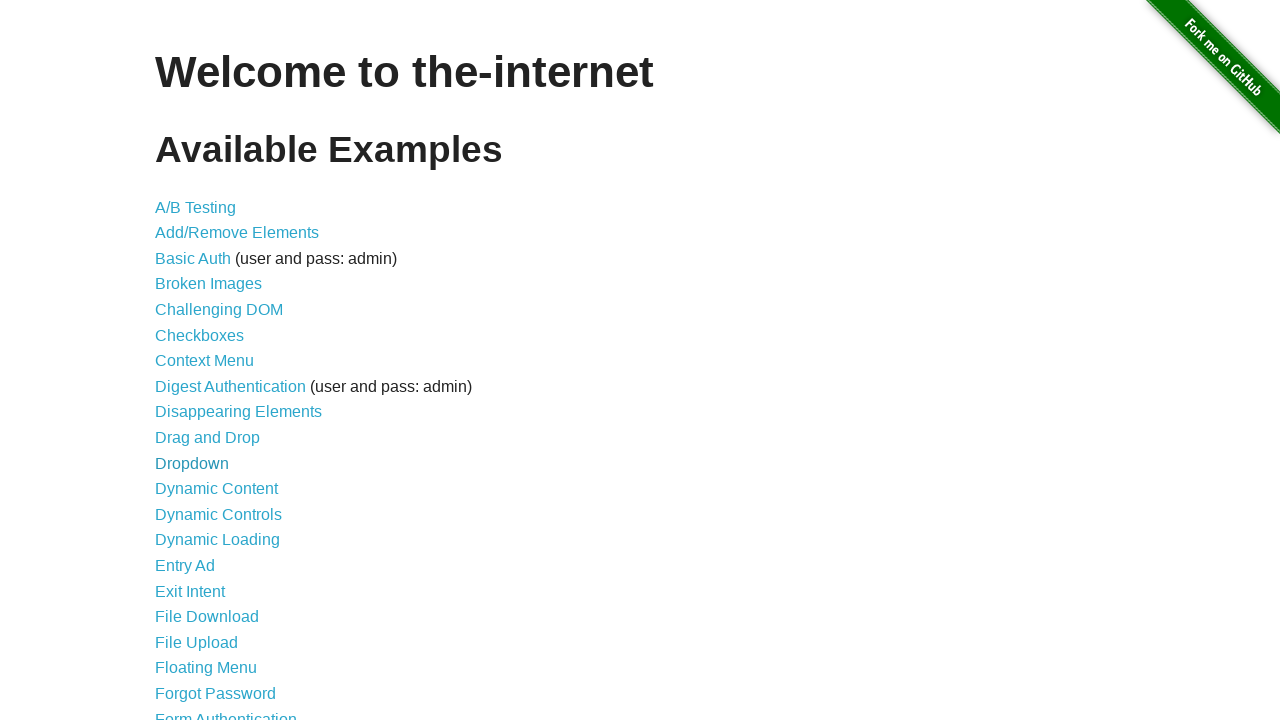